Tests the "destination of the week" link on BlazeDemo homepage by clicking it, verifying the vacation page loads, then navigating back to the home page.

Starting URL: https://blazedemo.com/index.php

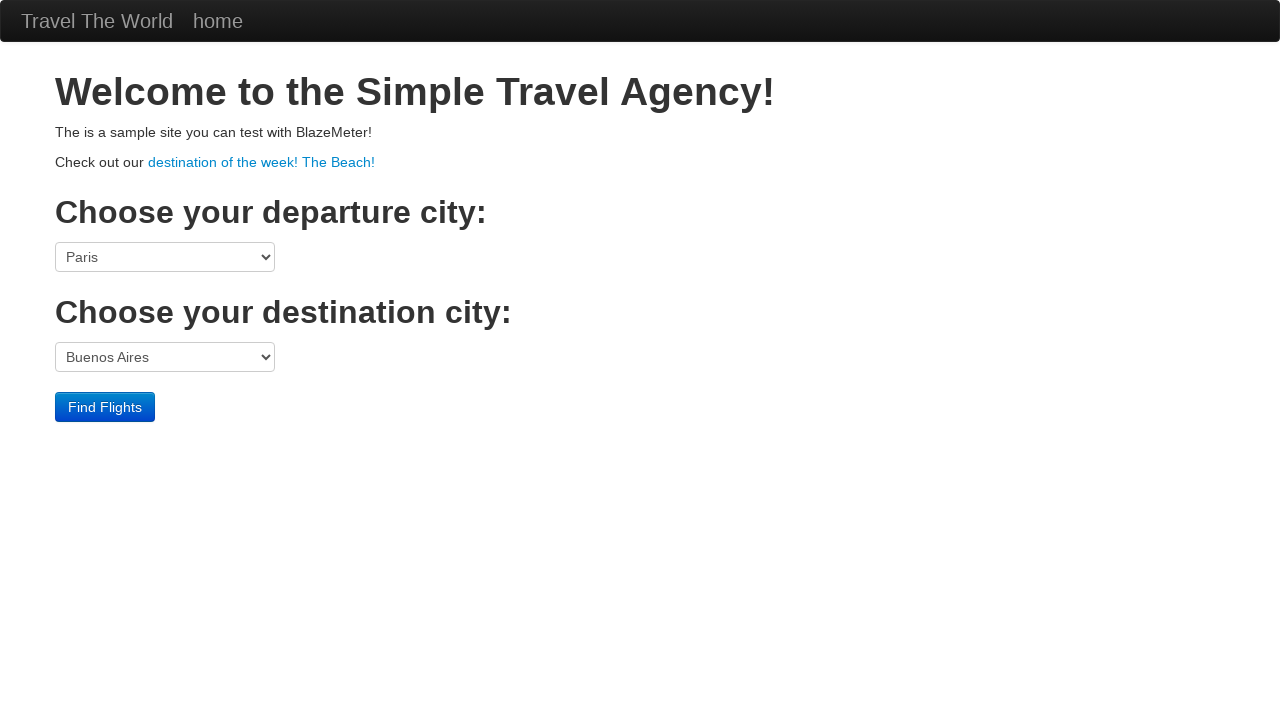

Clicked 'destination of the week! The Beach!' link at (262, 162) on xpath=//a[contains(text(), 'destination of the week! The Beach!')]
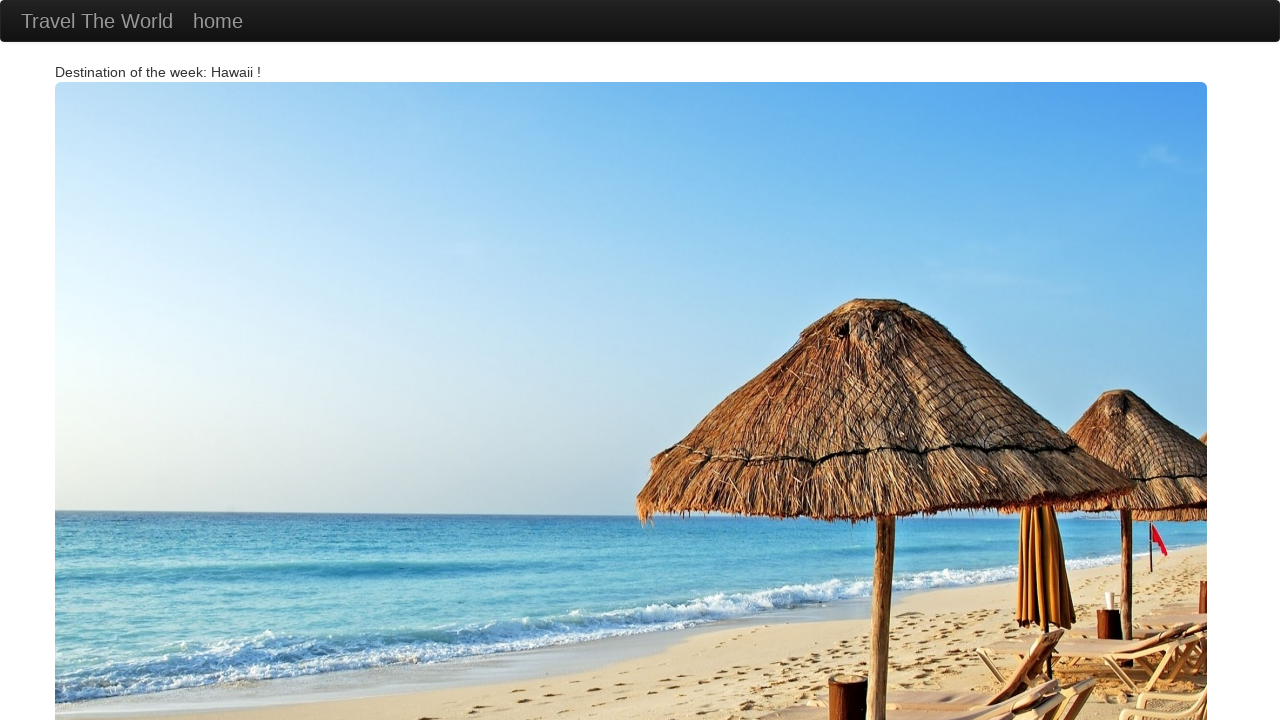

Vacation page loaded
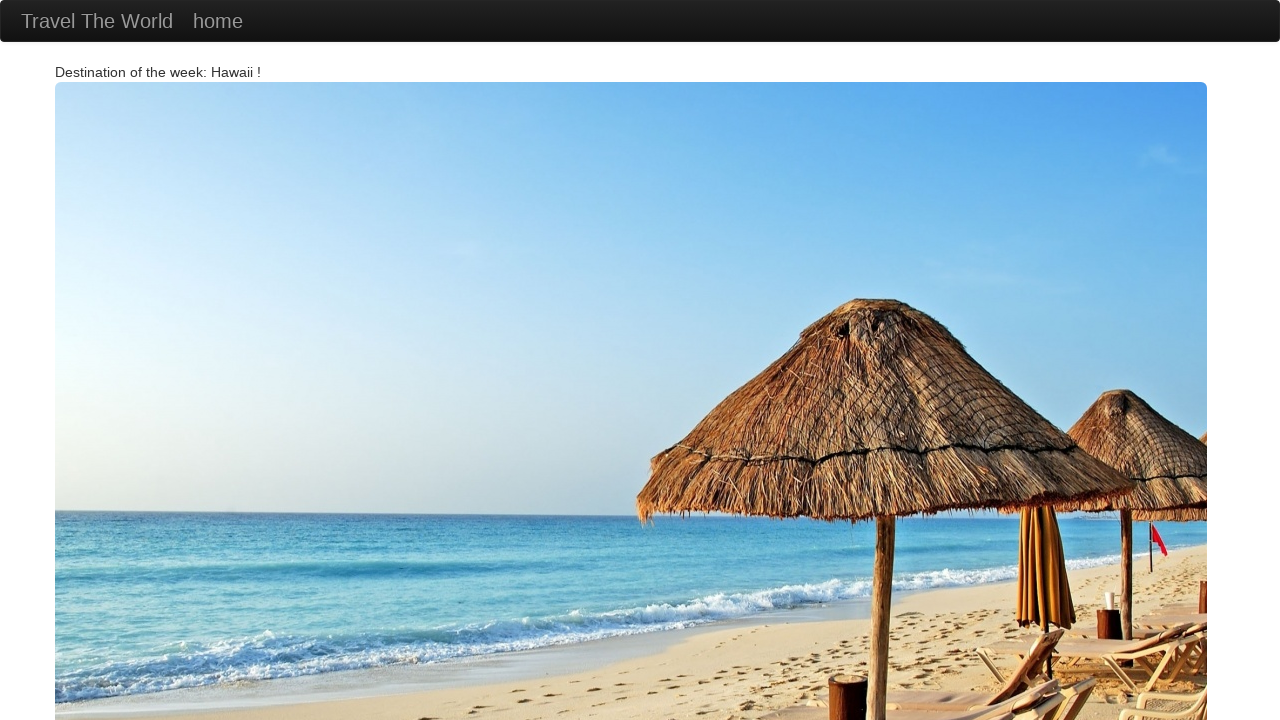

Navigated back to BlazeDemo homepage
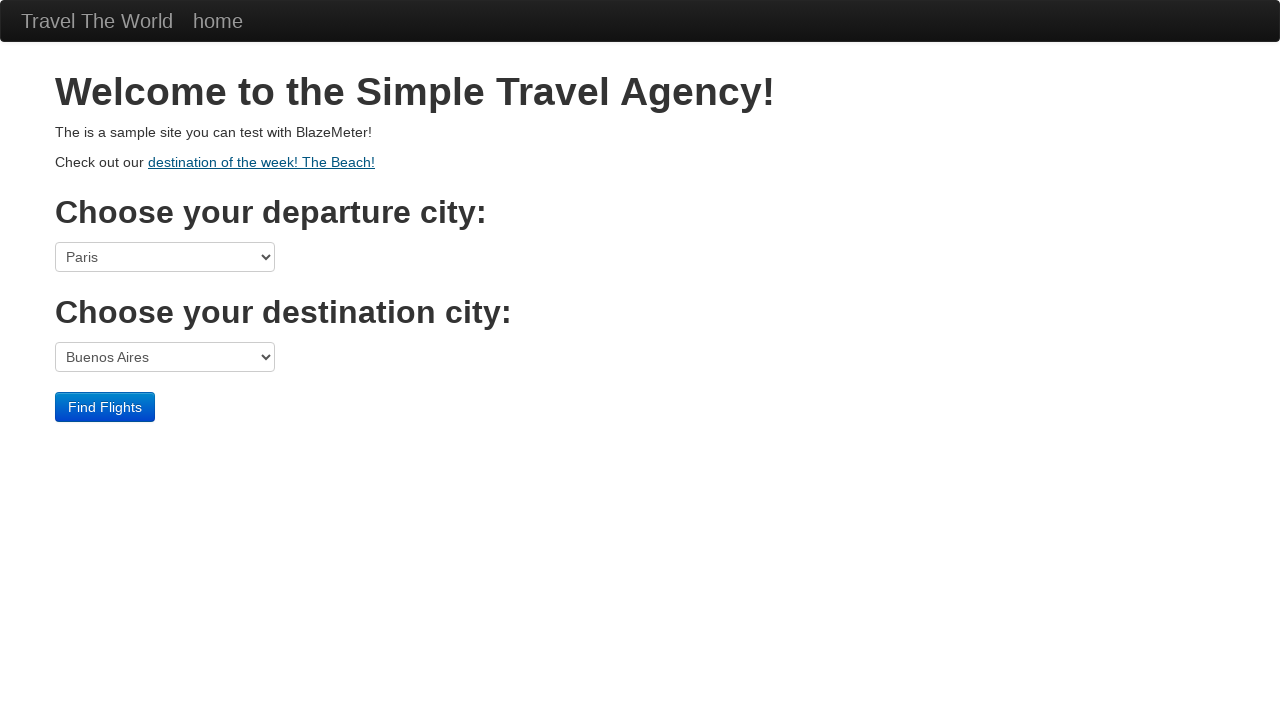

Homepage loaded successfully
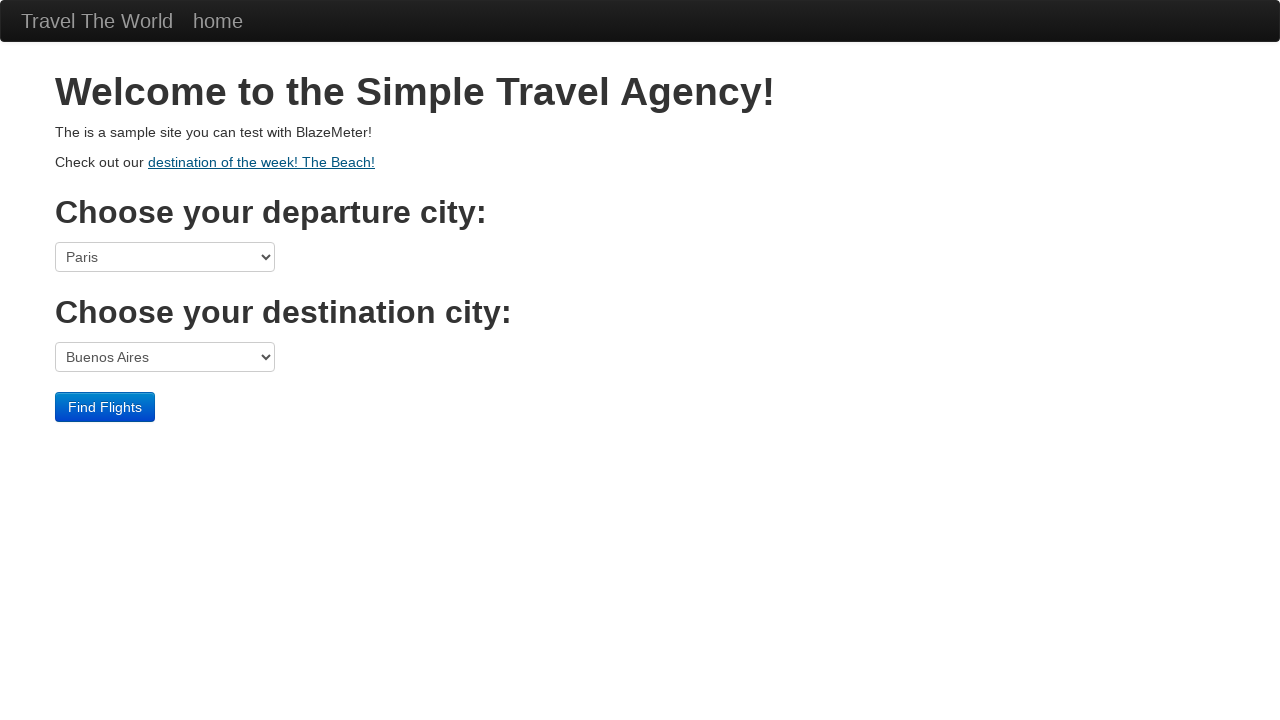

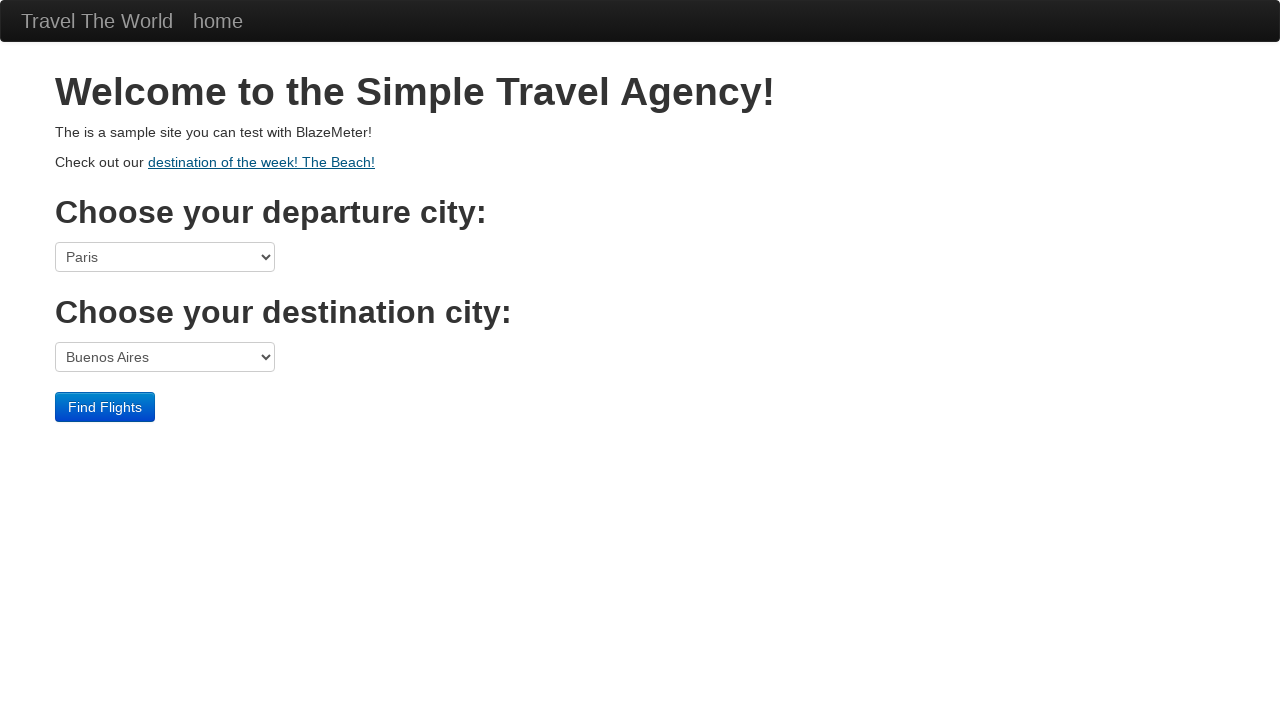